Tests dynamic loading functionality by clicking a Start button and waiting for dynamically loaded content to appear

Starting URL: https://the-internet.herokuapp.com/dynamic_loading/2

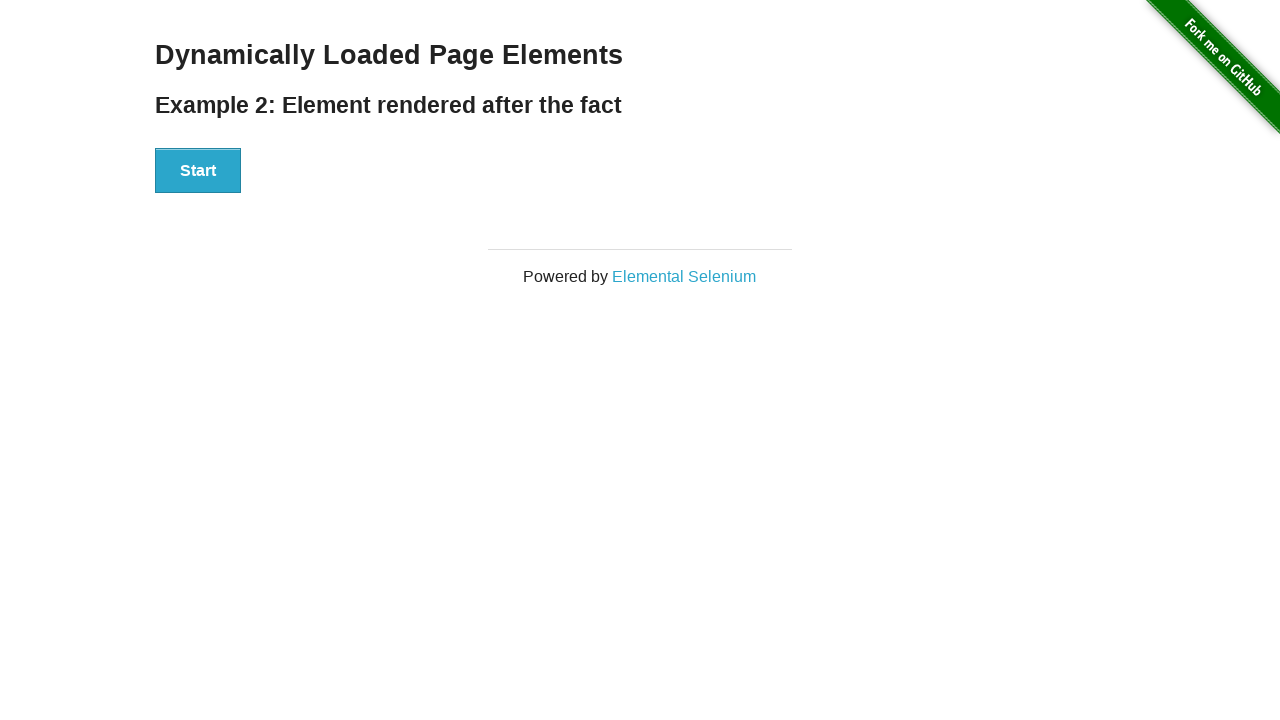

Clicked the Start button to trigger dynamic loading at (198, 171) on xpath=//button[text()='Start']
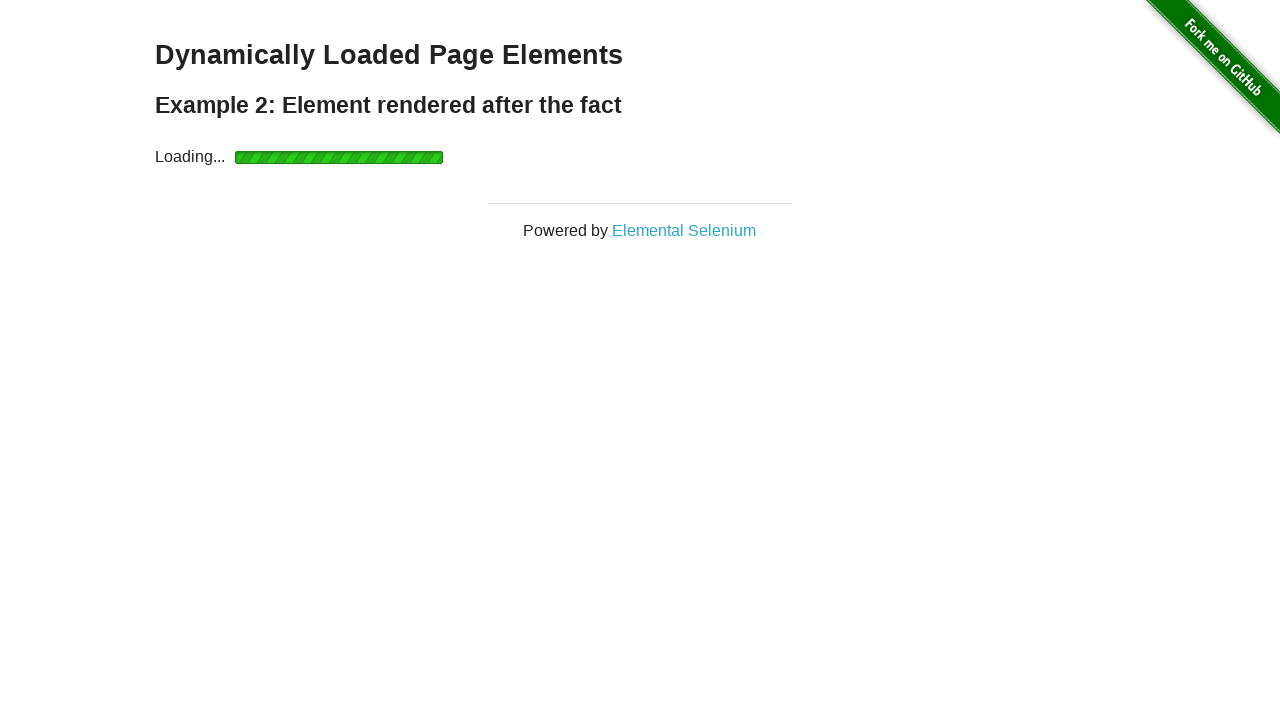

Dynamic content loaded - 'Hello World!' text appeared
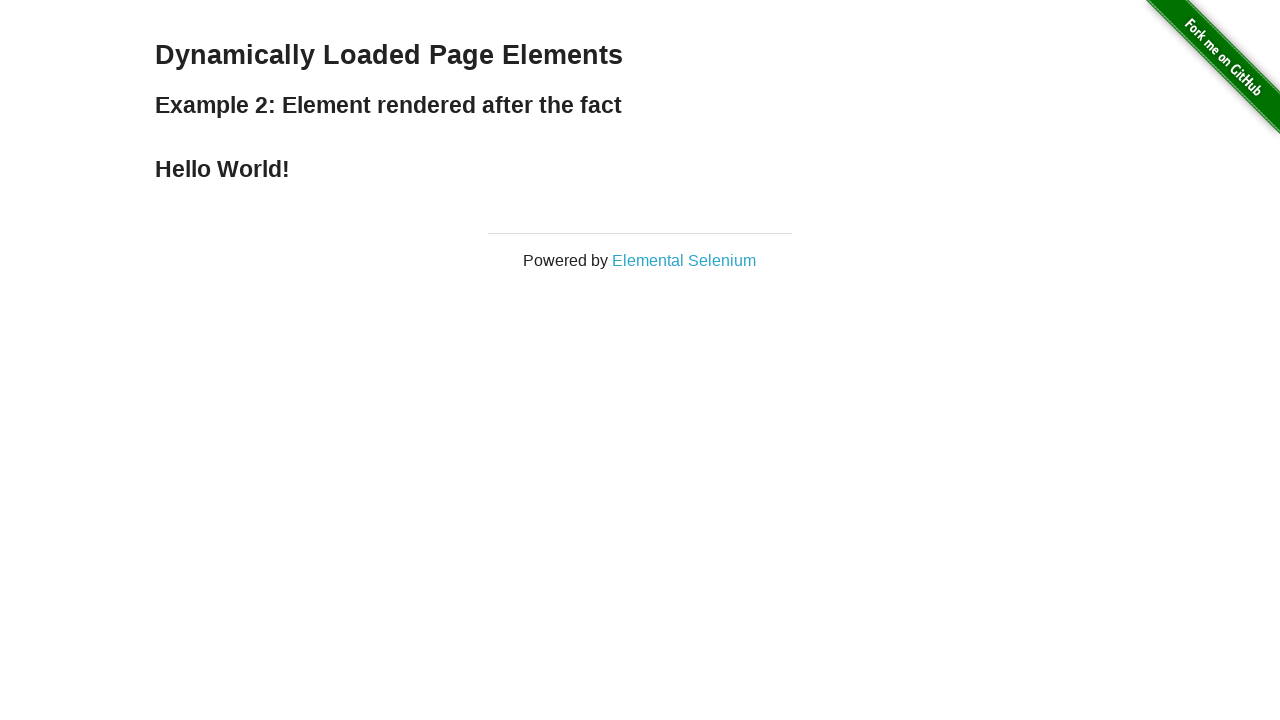

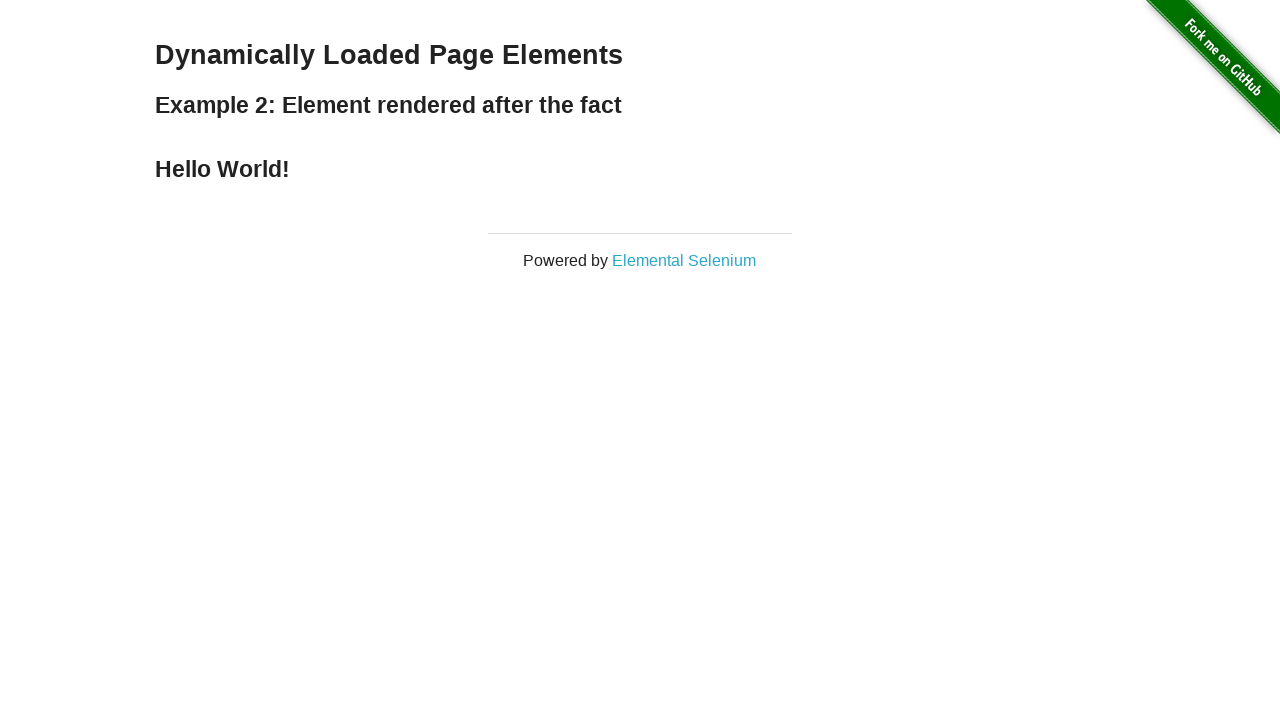